Tests the unit converter functionality by converting kilotonnes to tonnes, verifying that 1 kilotonne equals 1000 tonnes.

Starting URL: https://ru.onlinemschool.com/

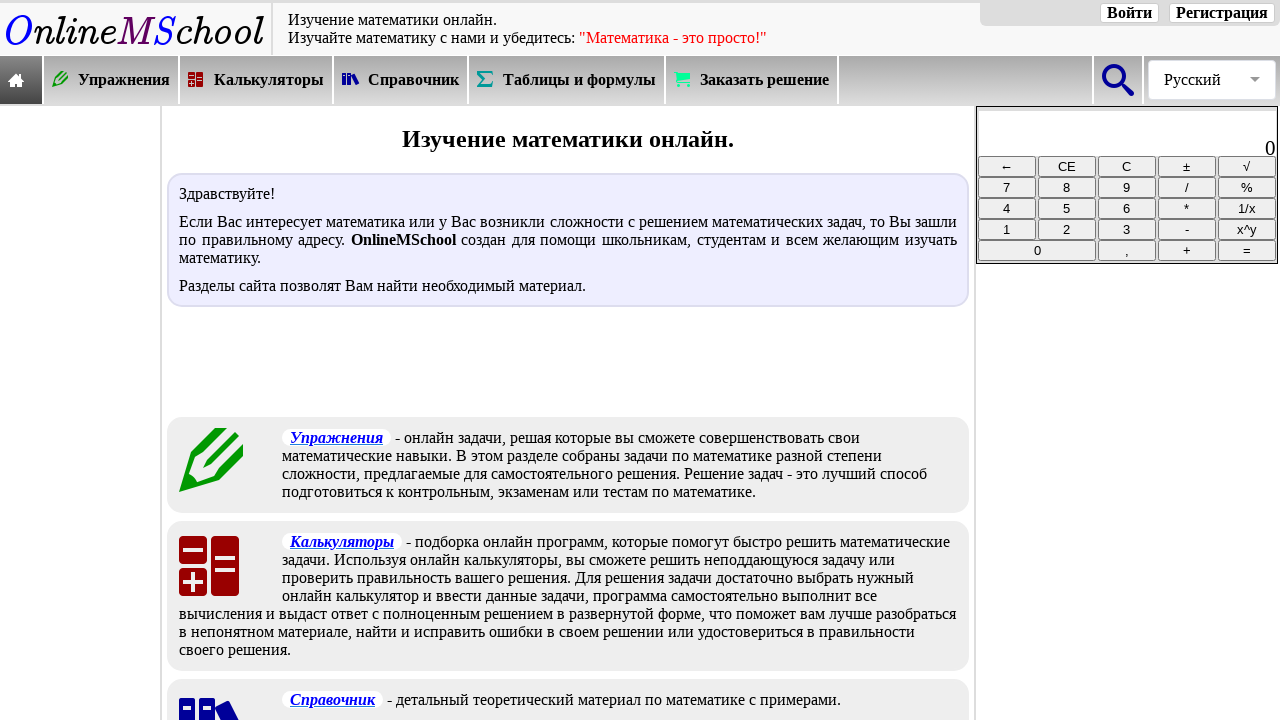

Waited for calculators/converters menu to load
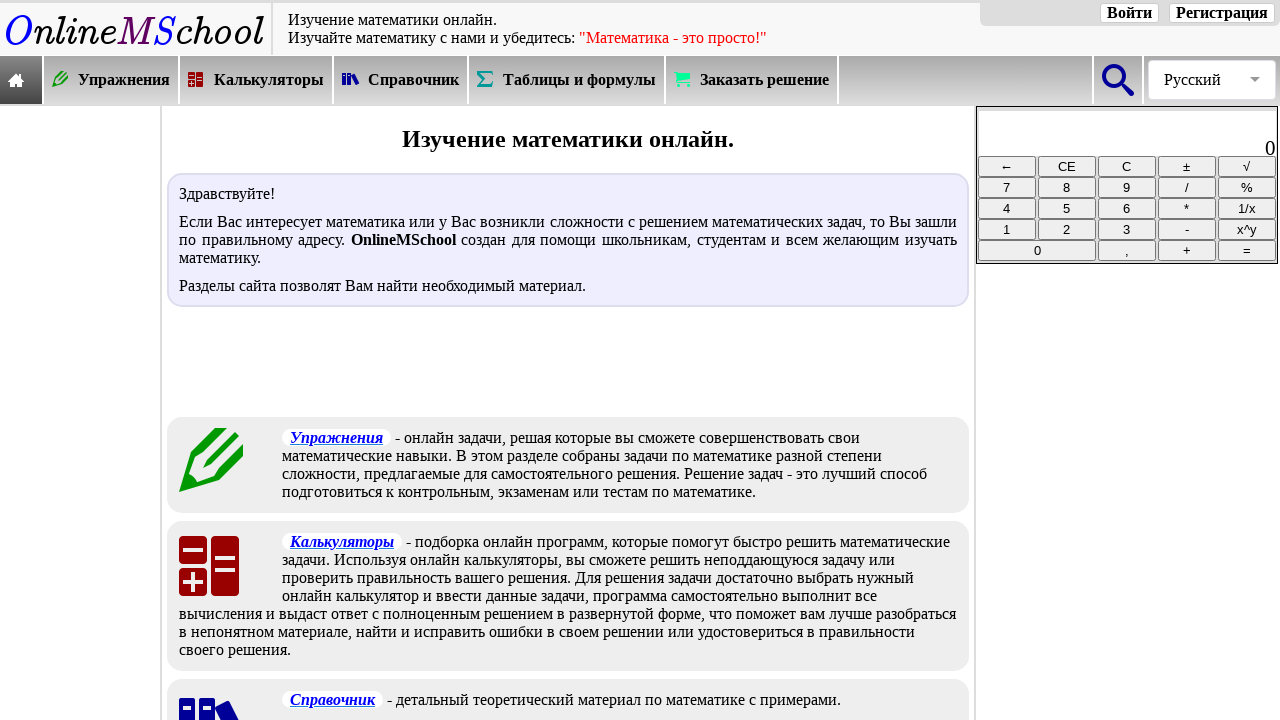

Clicked on calculators/converters menu at (257, 80) on xpath=//*[@id="oms_body1"]/header/nav/div[2]/div[3]
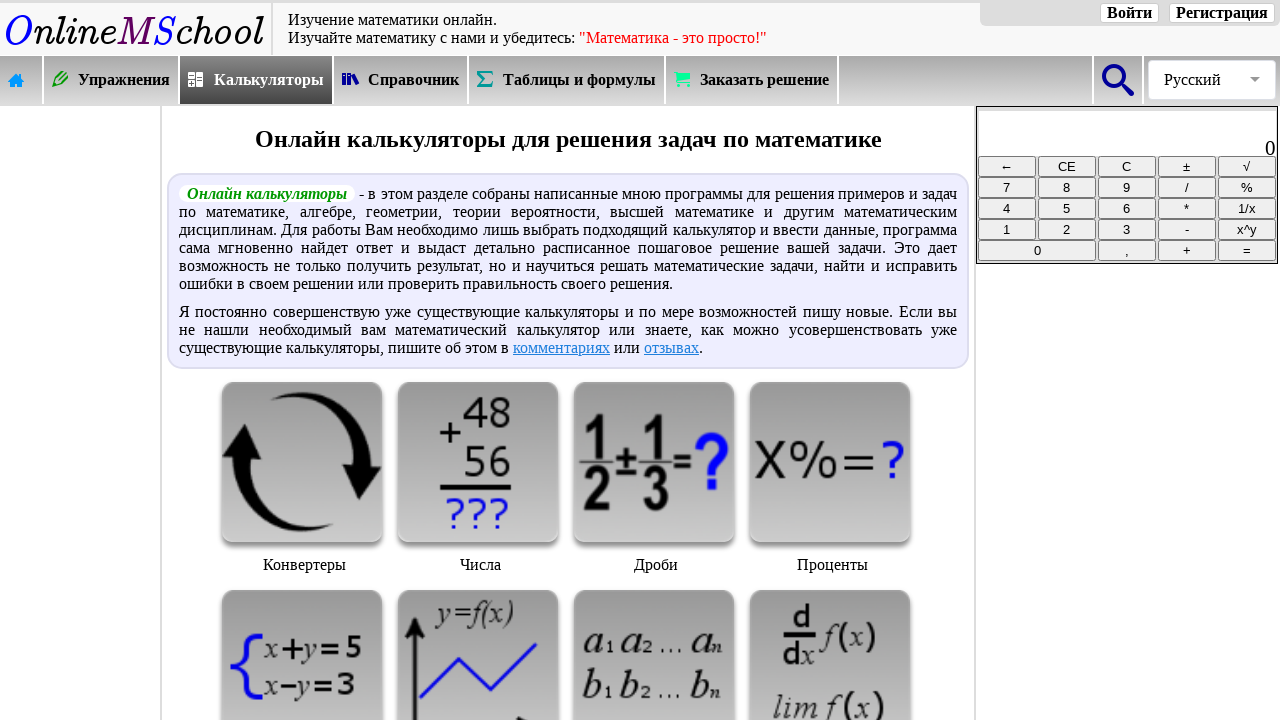

Waited for unit converter category to load
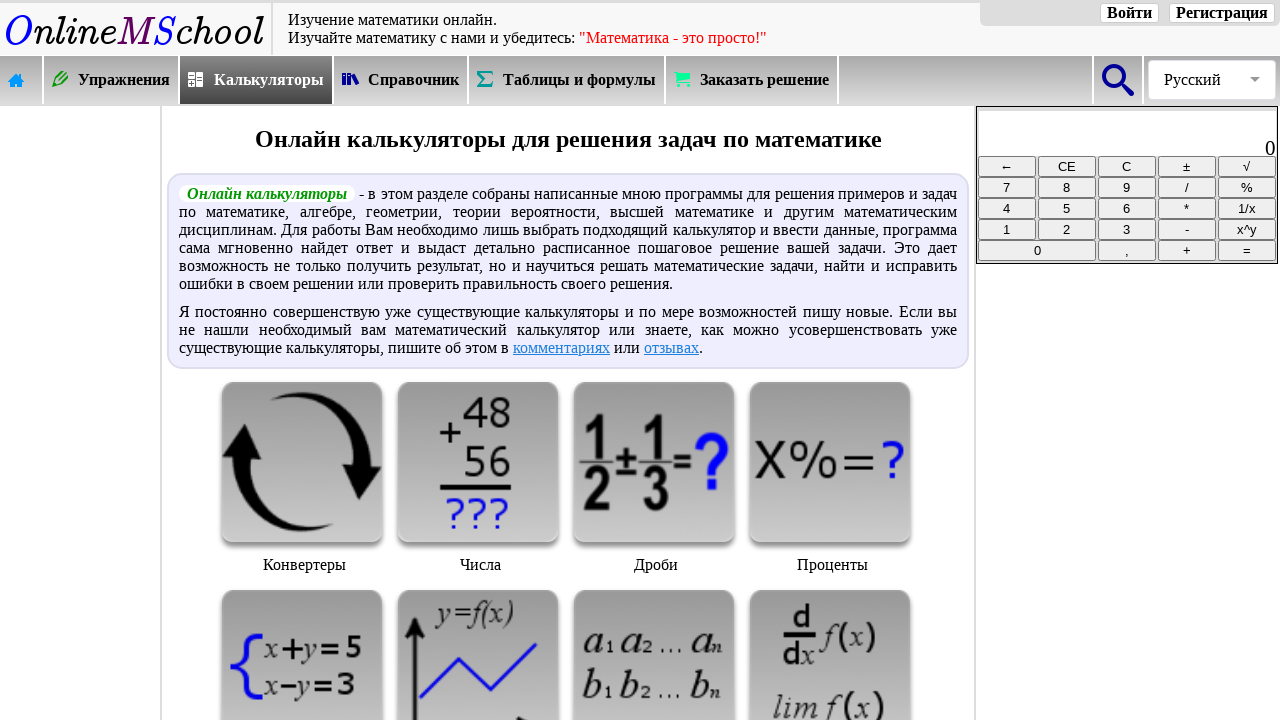

Clicked on unit converter category at (304, 481) on xpath=//*[@id="oms_center_block"]/div[3]/div[1]
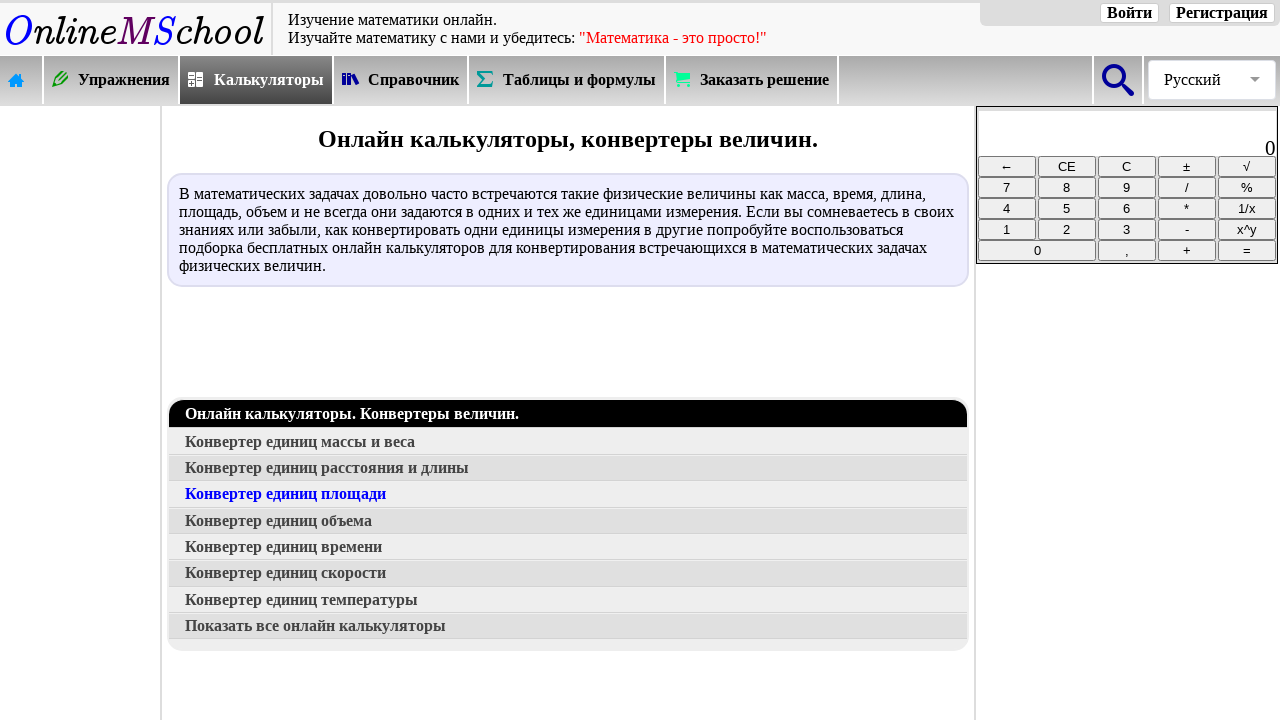

Waited for mass converter link to load
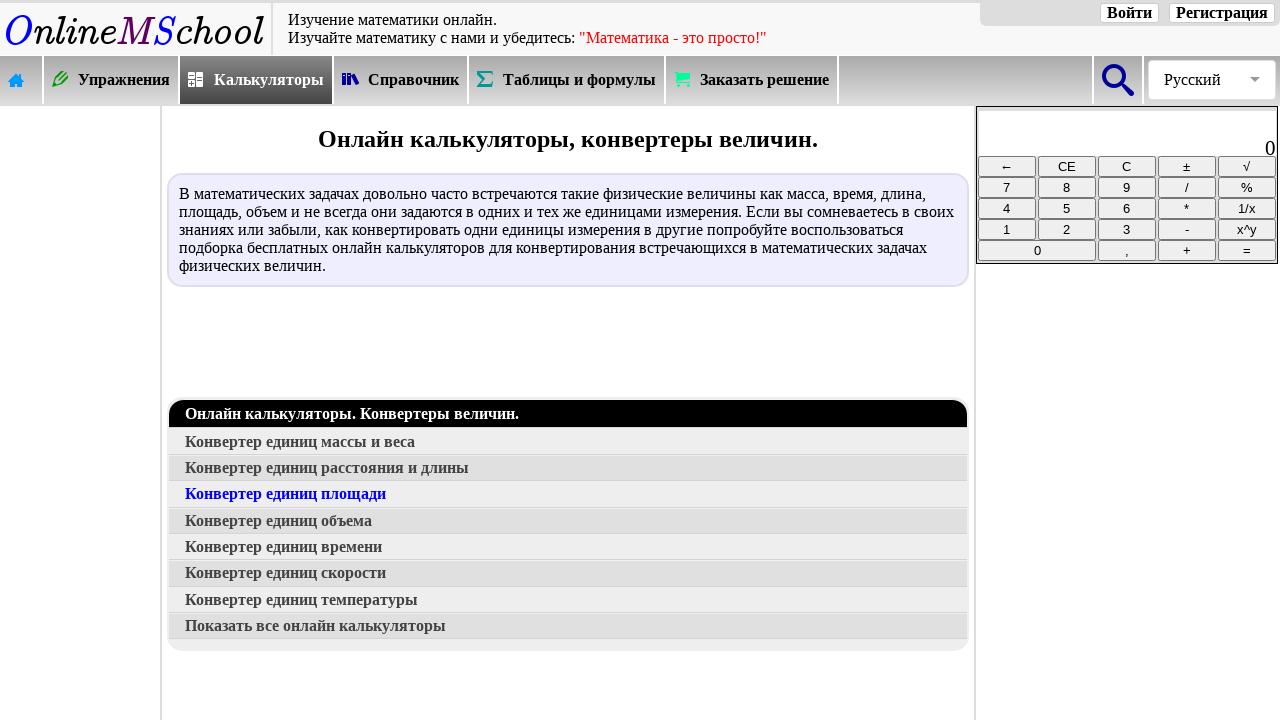

Clicked on mass converter at (568, 442) on xpath=//*[@id="oms_center_block"]/div[4]/a[2]
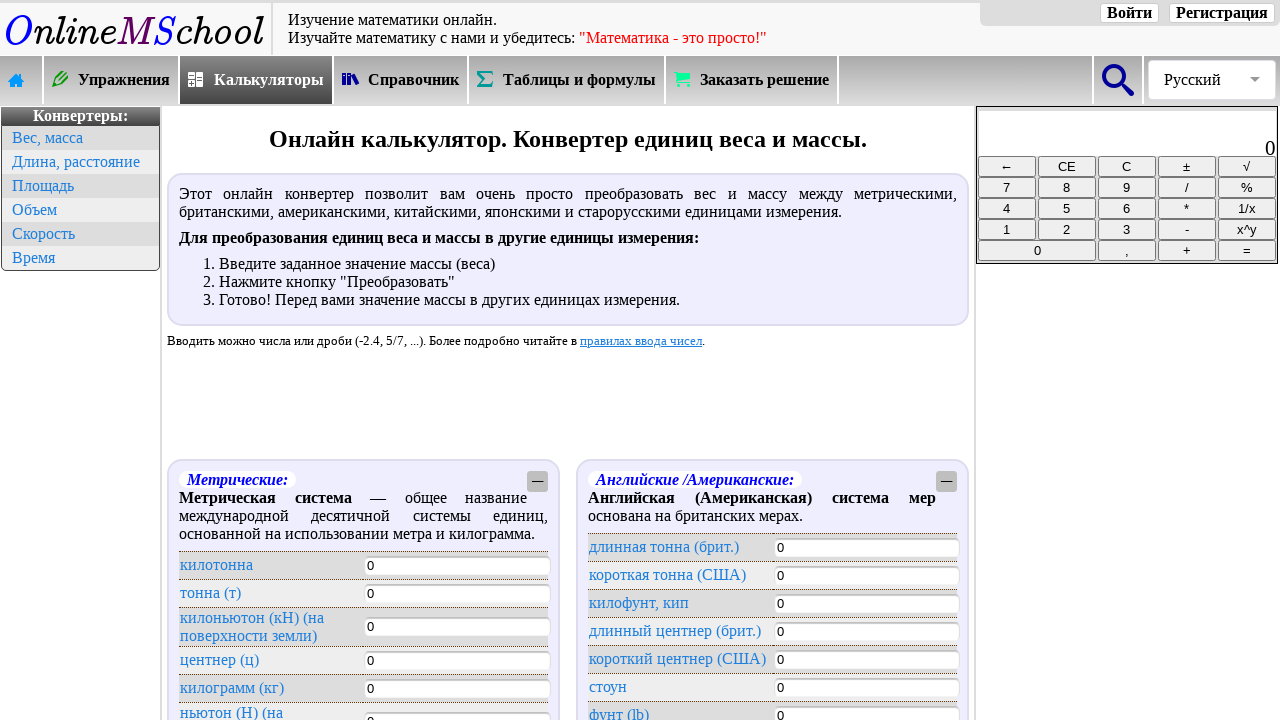

Waited for kilotonne input field to load
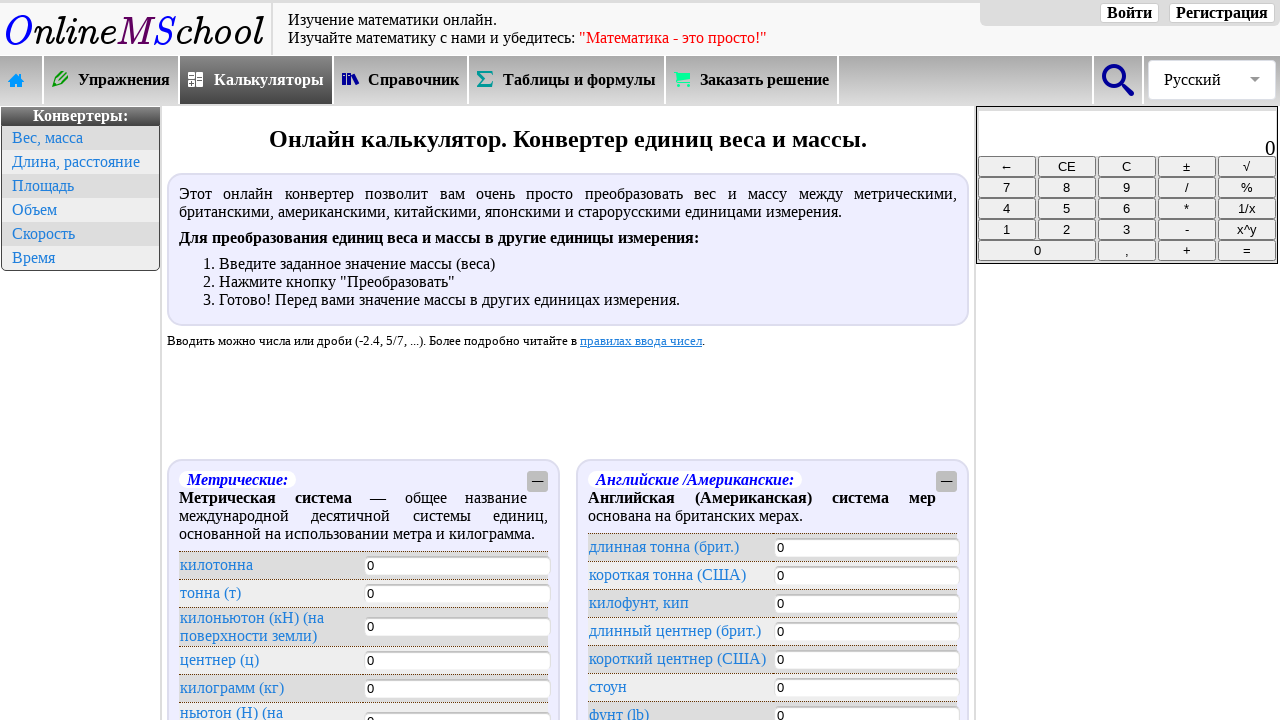

Entered value 1 in kilotonne field on #oms_kilotonne
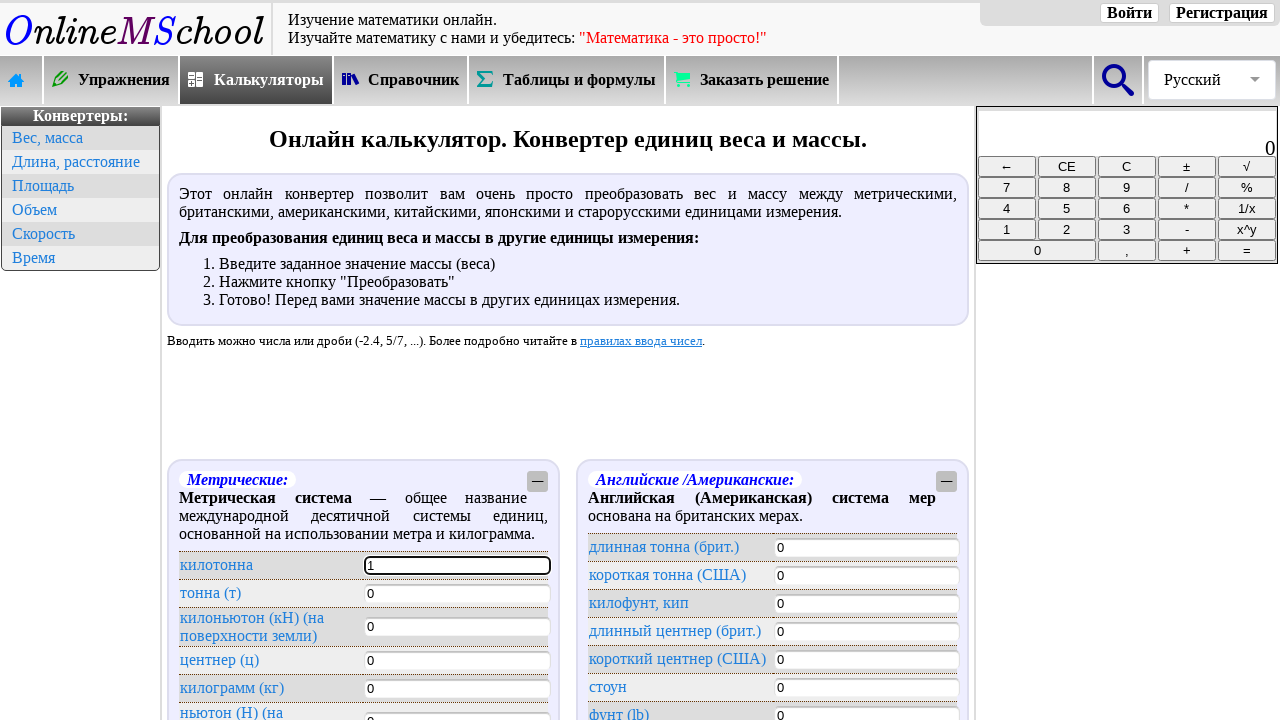

Conversion result loaded in tonne field
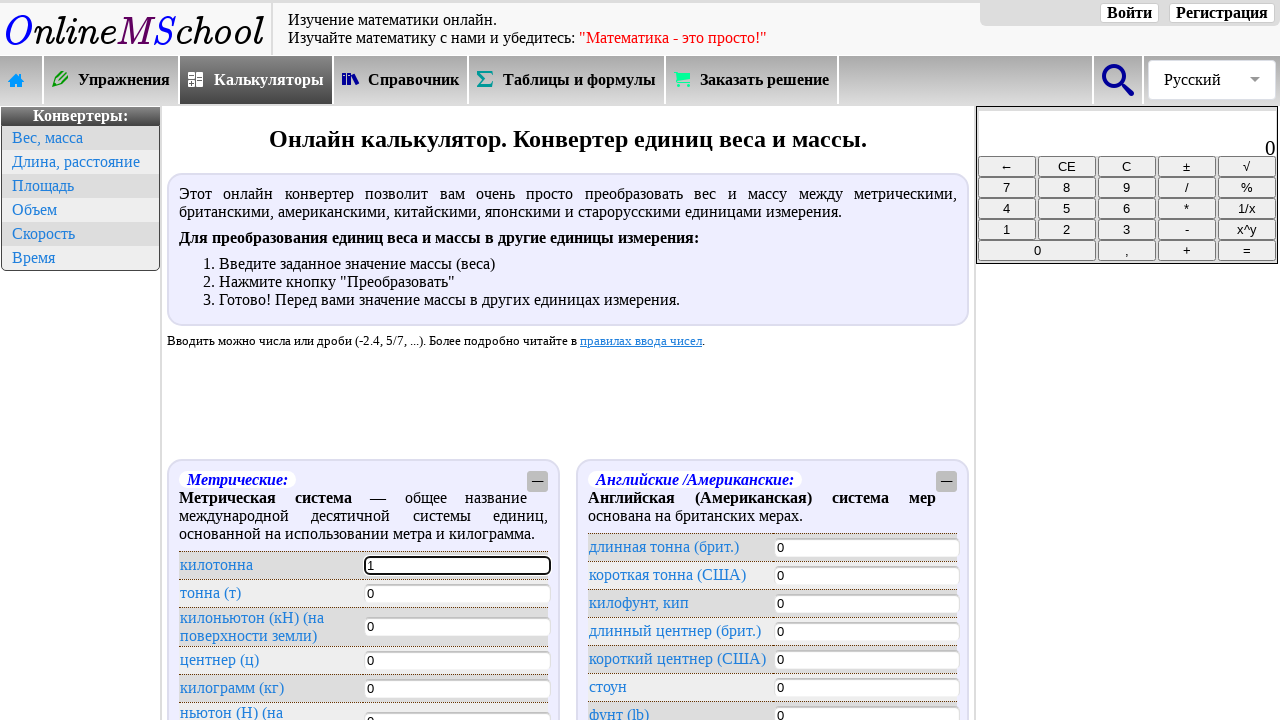

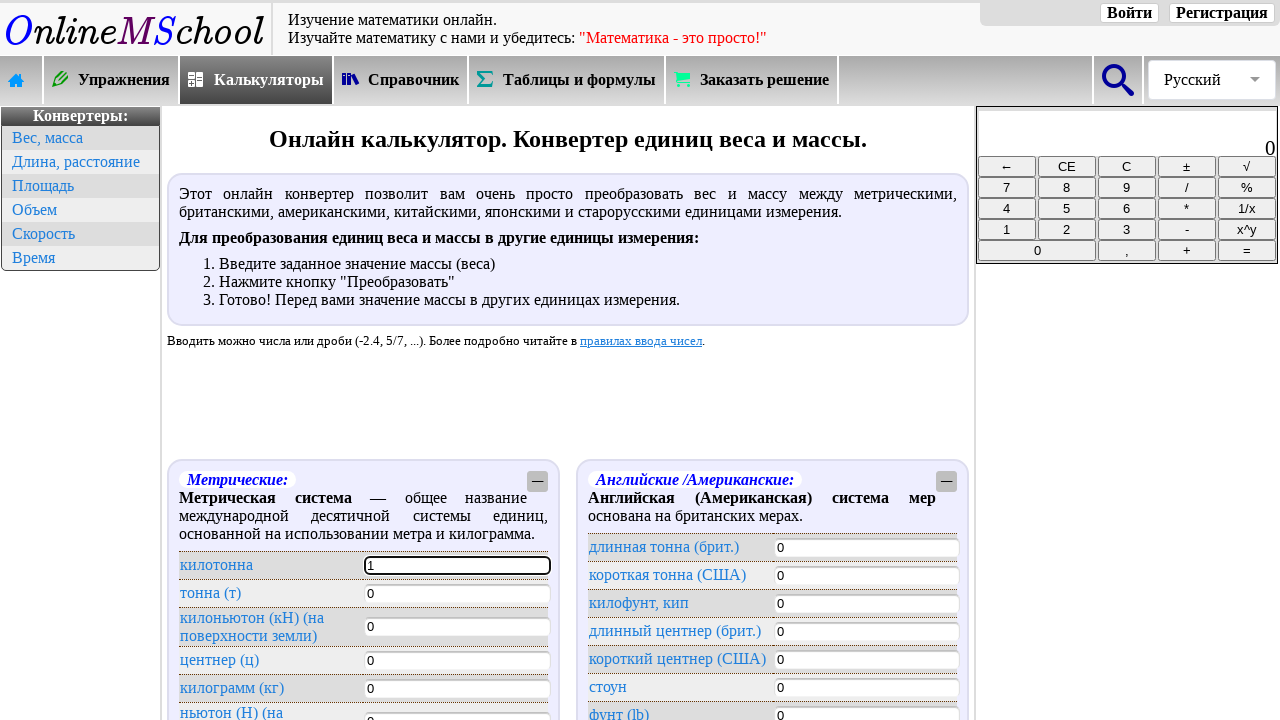